Navigates to Falcon FS website and verifies the page title equals "Falcon"

Starting URL: https://www.falconfs.com

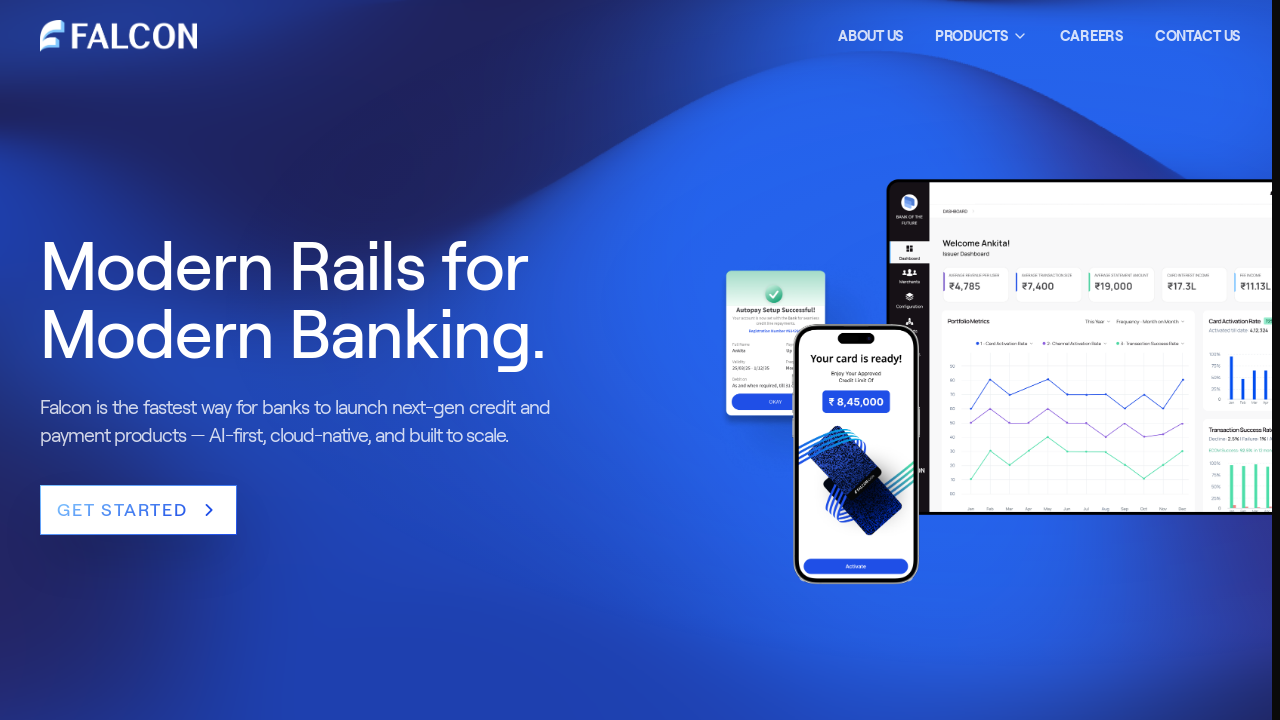

Waited for page to reach domcontentloaded state
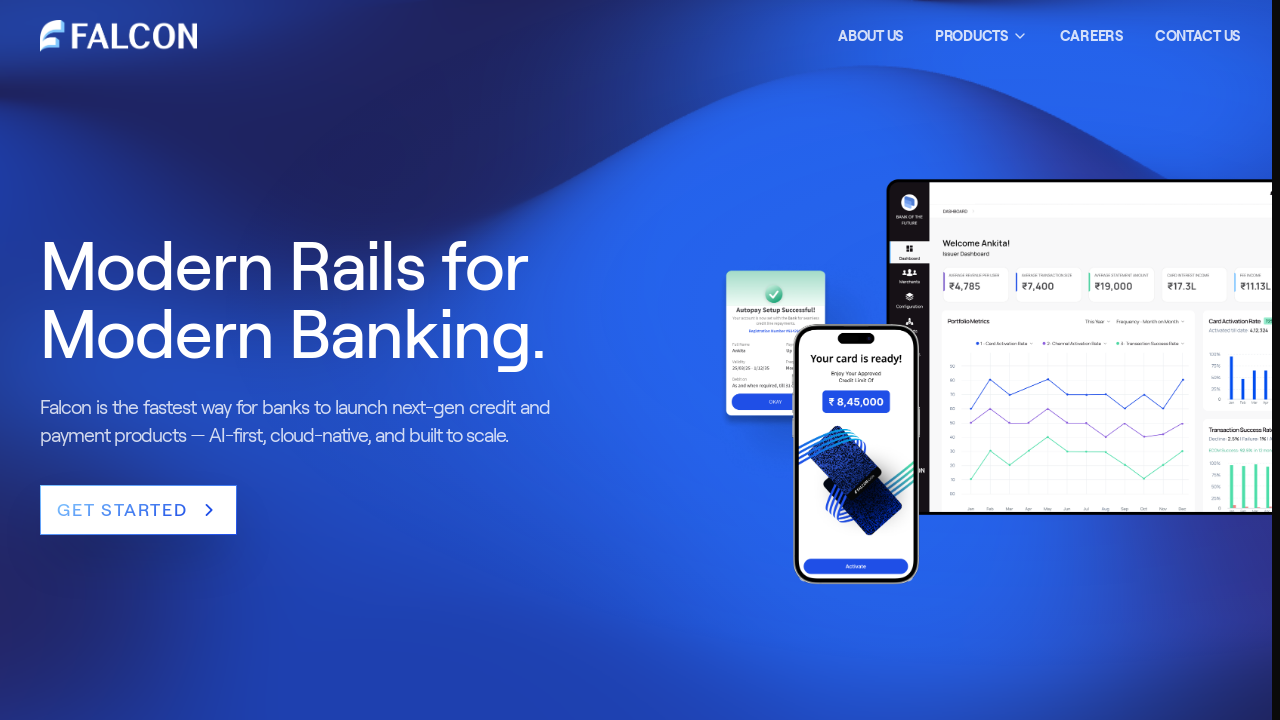

Retrieved page title
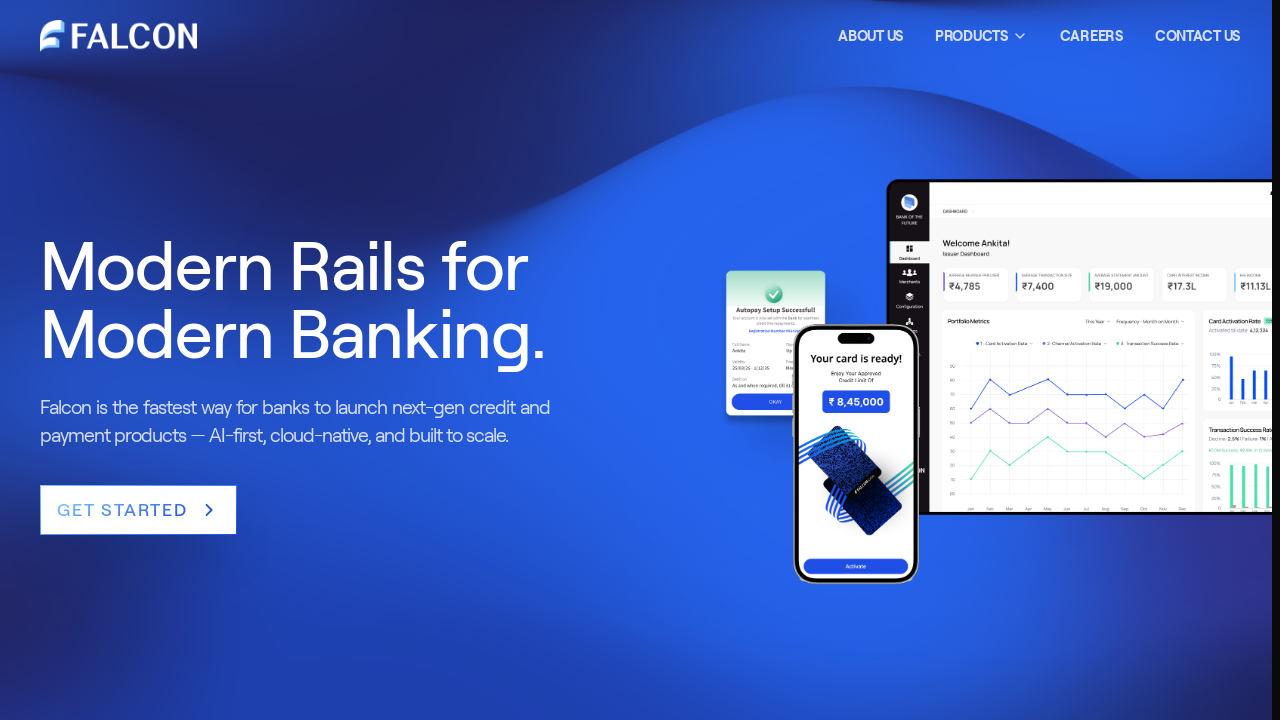

Page title is 'Falcon - Banking Infrastructure, Simplified', expected 'Falcon' - Test failed
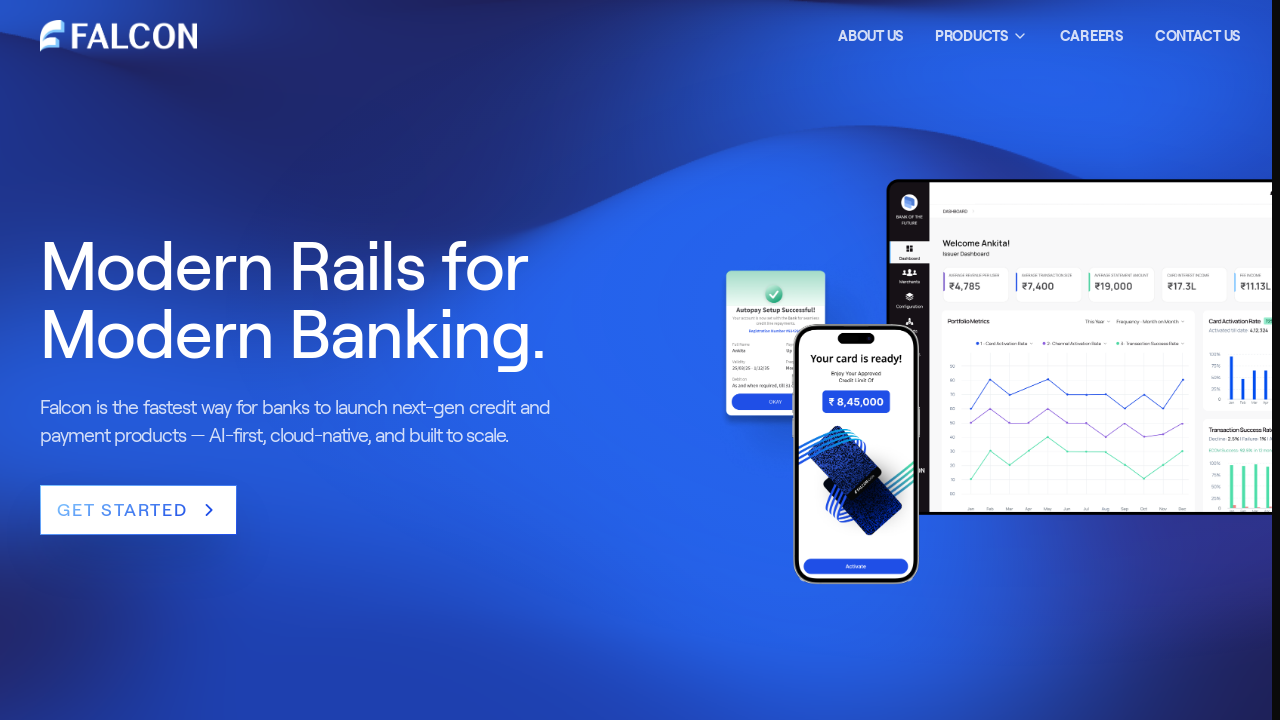

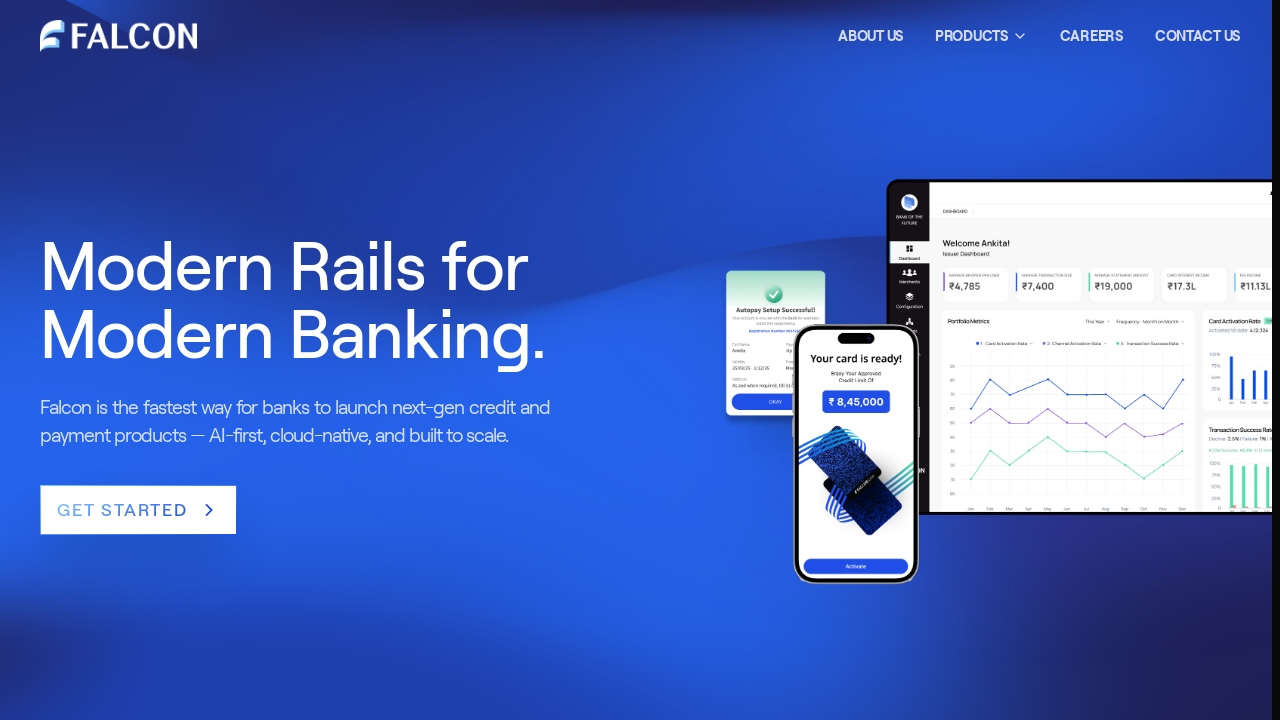